Tests JavaScript confirm alert by clicking the trigger button, dismissing the alert, and verifying the result message

Starting URL: https://testcenter.techproeducation.com/index.php?page=javascript-alerts

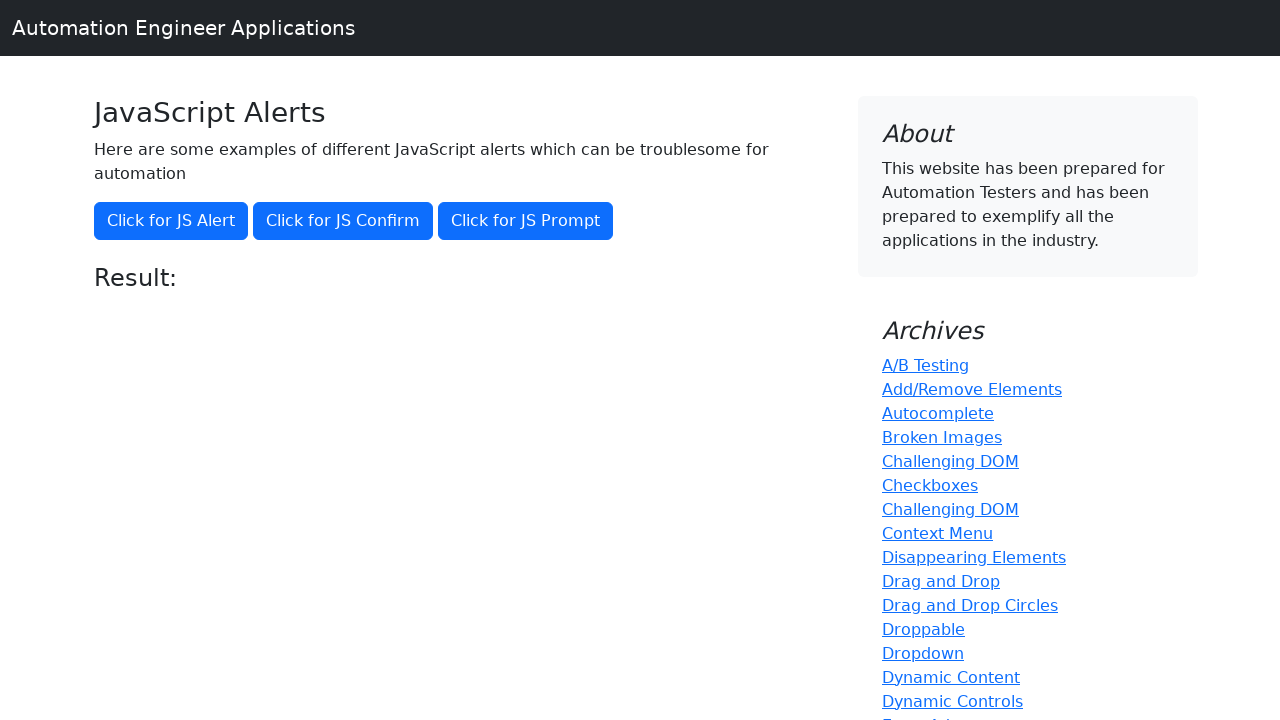

Clicked jsConfirm() button to trigger confirm alert at (343, 221) on xpath=//button[@onclick='jsConfirm()']
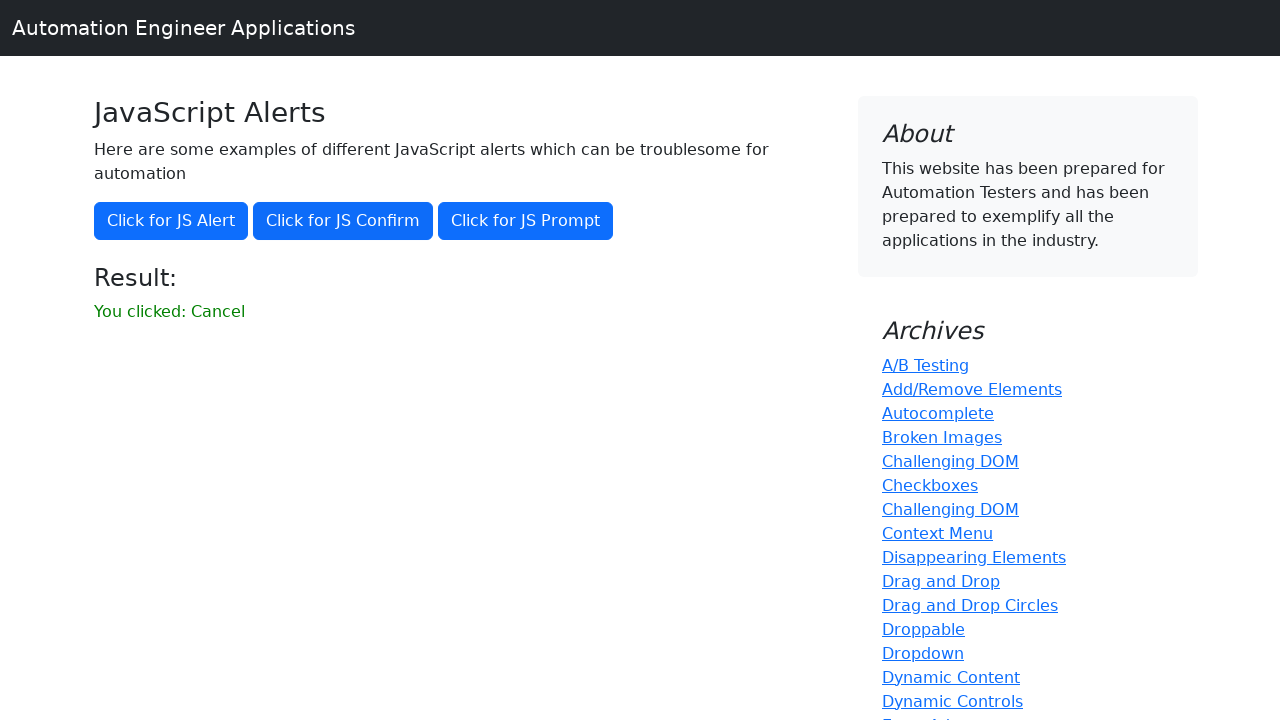

Set up dialog handler to dismiss alert
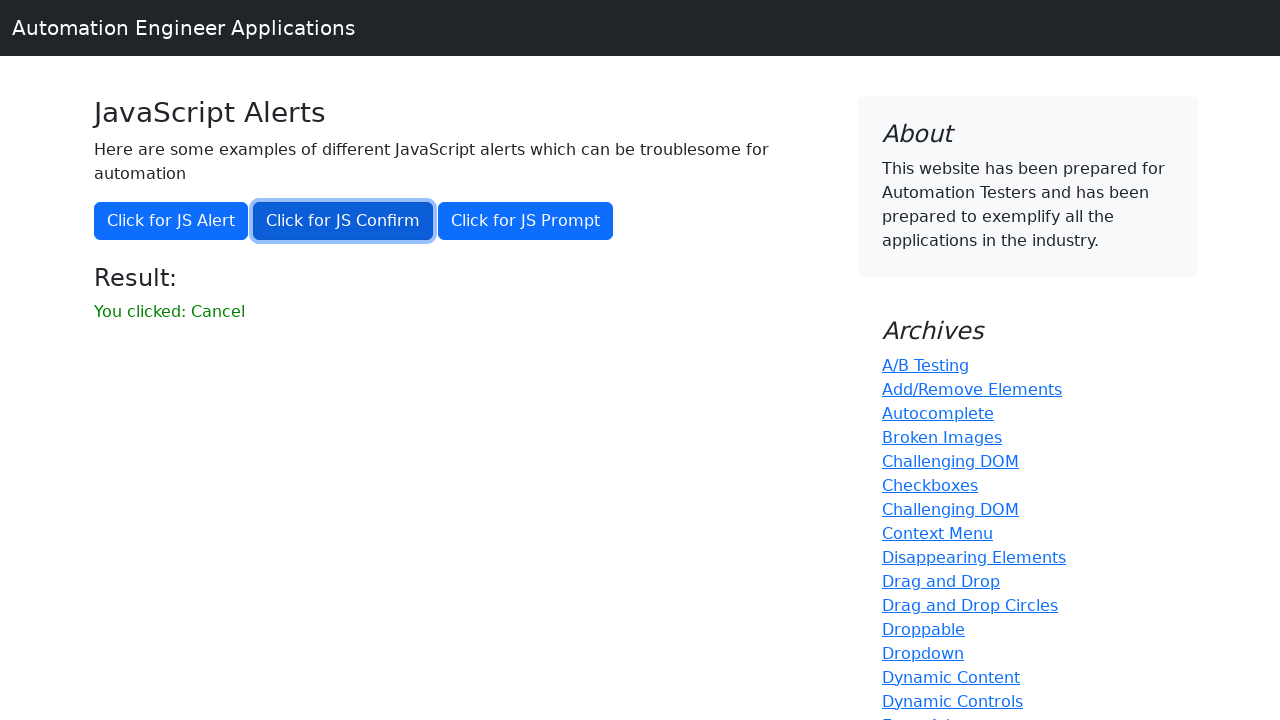

Clicked jsConfirm() button again to trigger confirm alert for dismissal at (343, 221) on xpath=//button[@onclick='jsConfirm()']
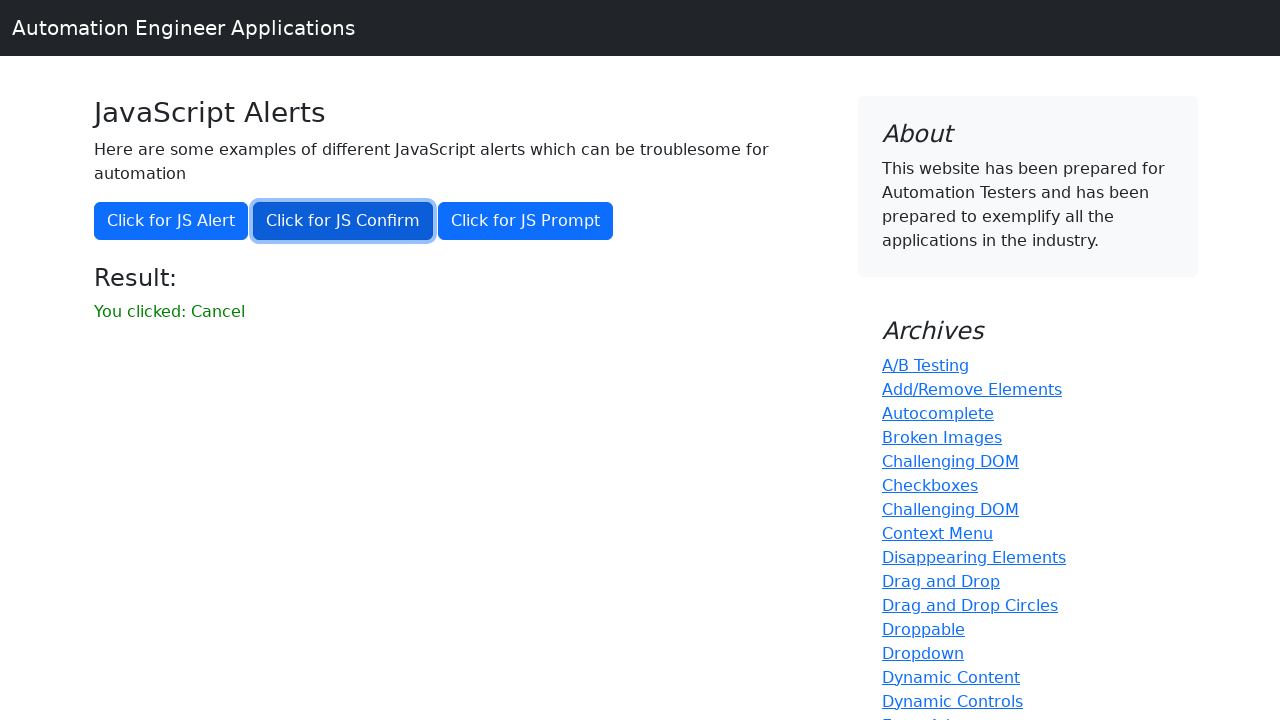

Waited for result message to appear
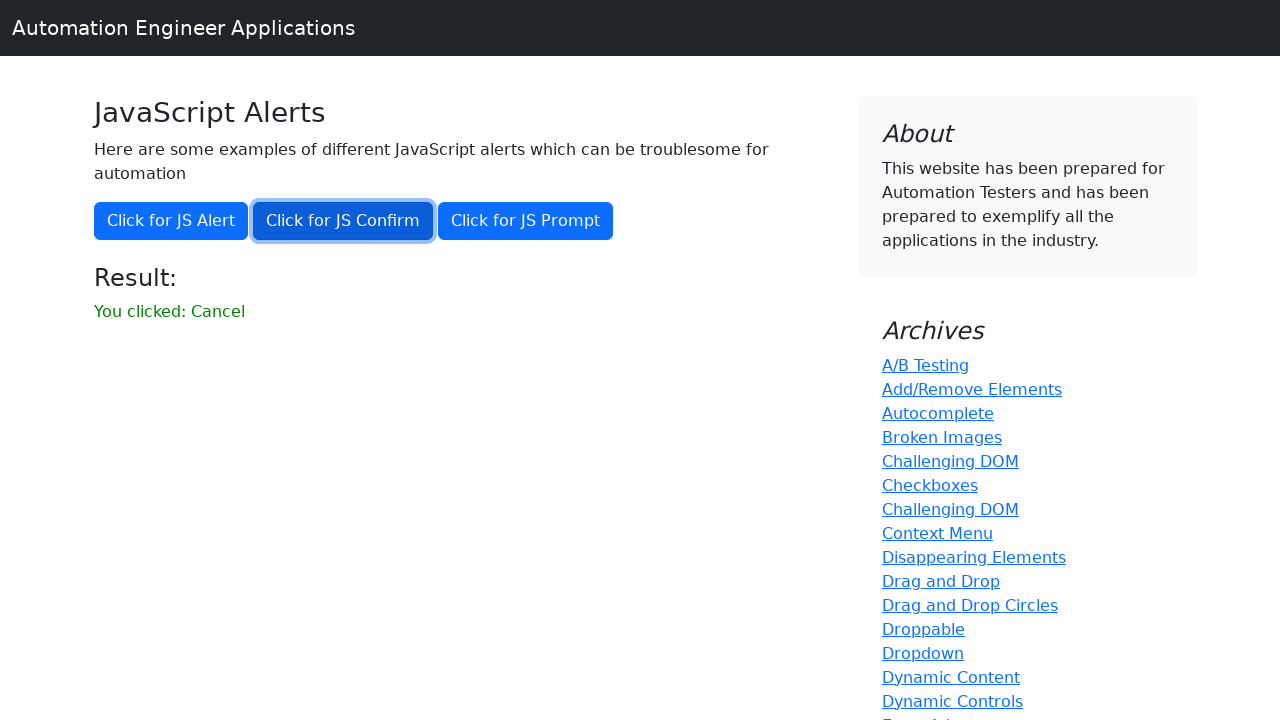

Verified result message shows 'You clicked: Cancel'
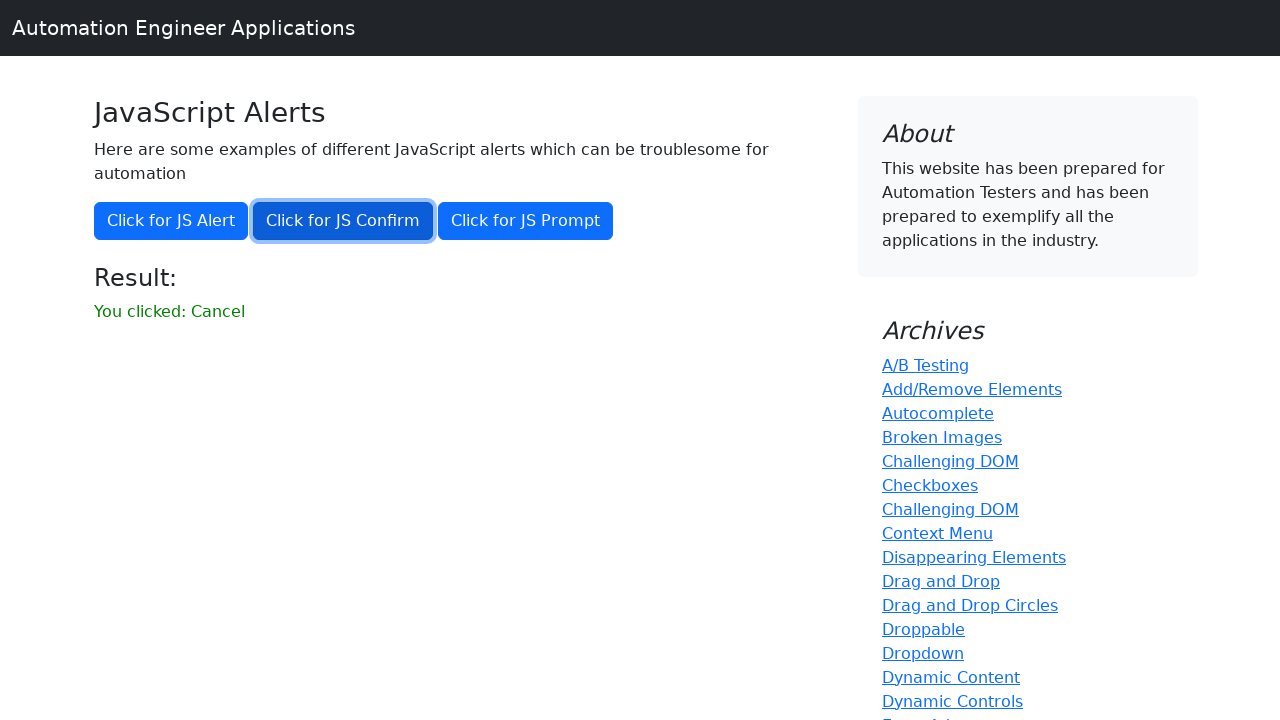

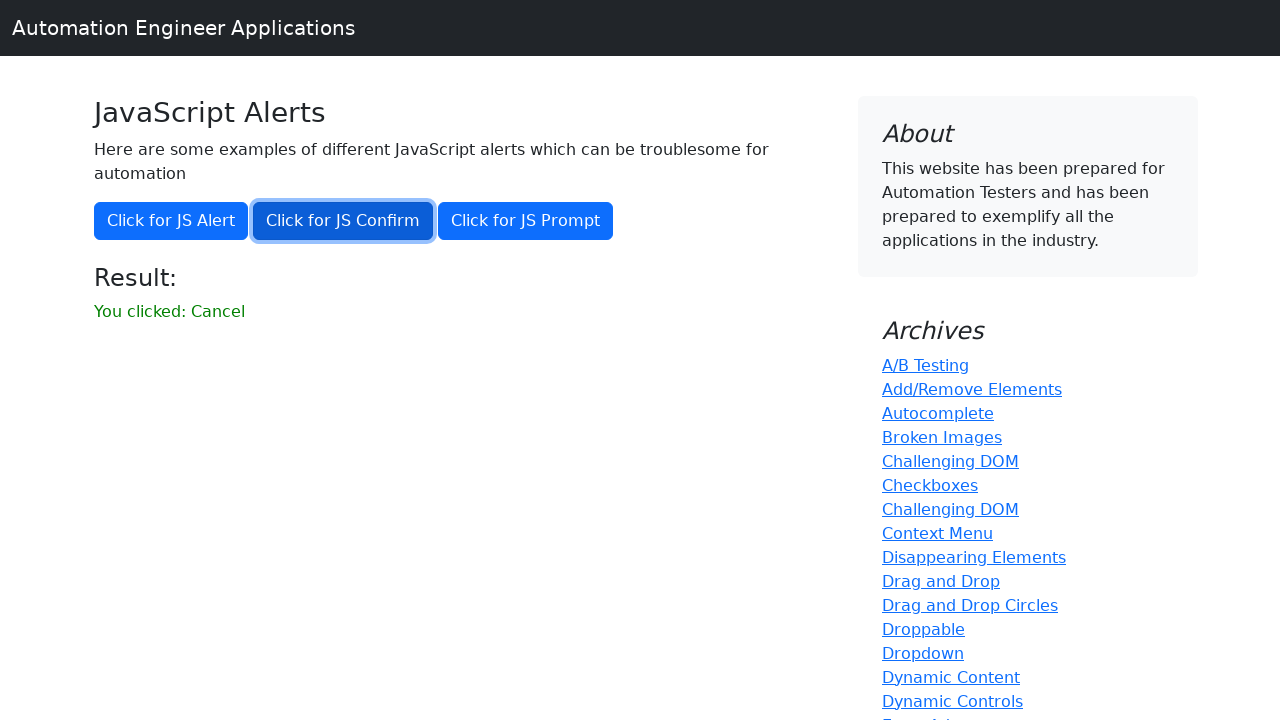